Tests the hotel booking calendar functionality by clicking the booking button, opening the calendar, selecting check-in and check-out dates from available days, and verifying the booking form appears.

Starting URL: https://www.hotel-barcelonahouse.com/

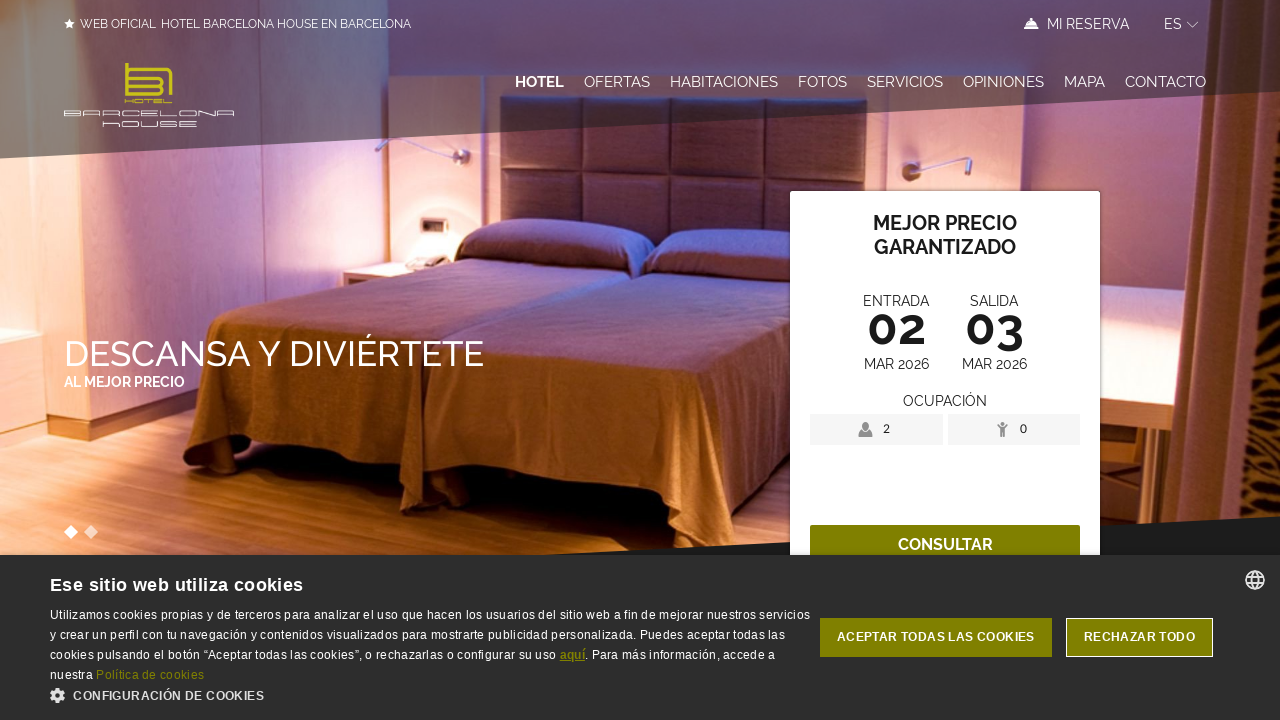

Clicked the booking button to open hotel search at (945, 552) on .roi-search-engine__field.roi-search-engine__field--action
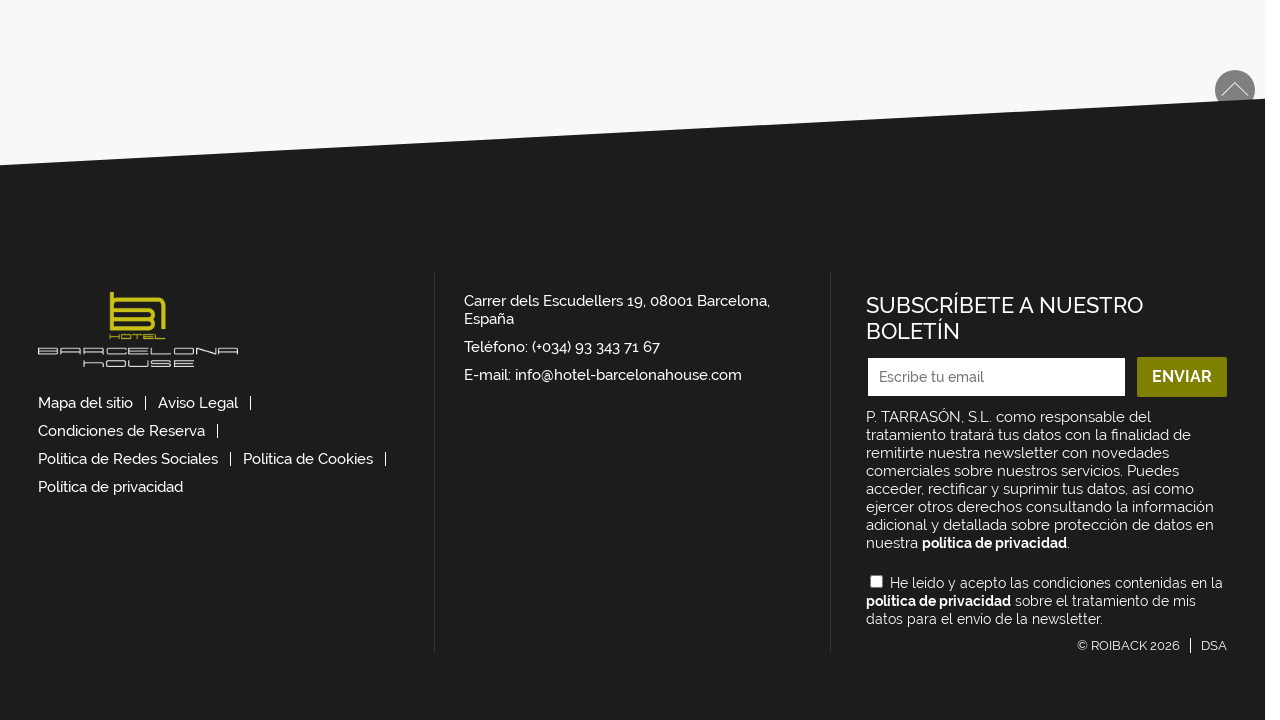

Calendar appeared on the page
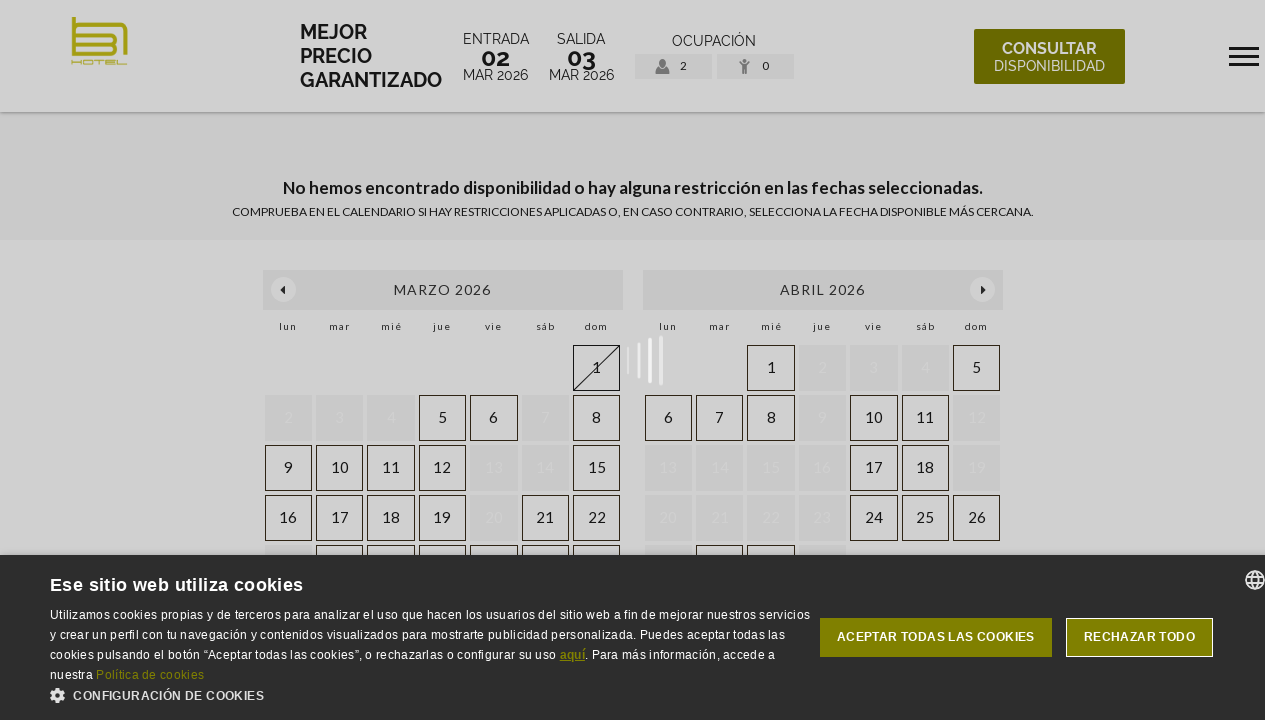

Calendar days element loaded and ready
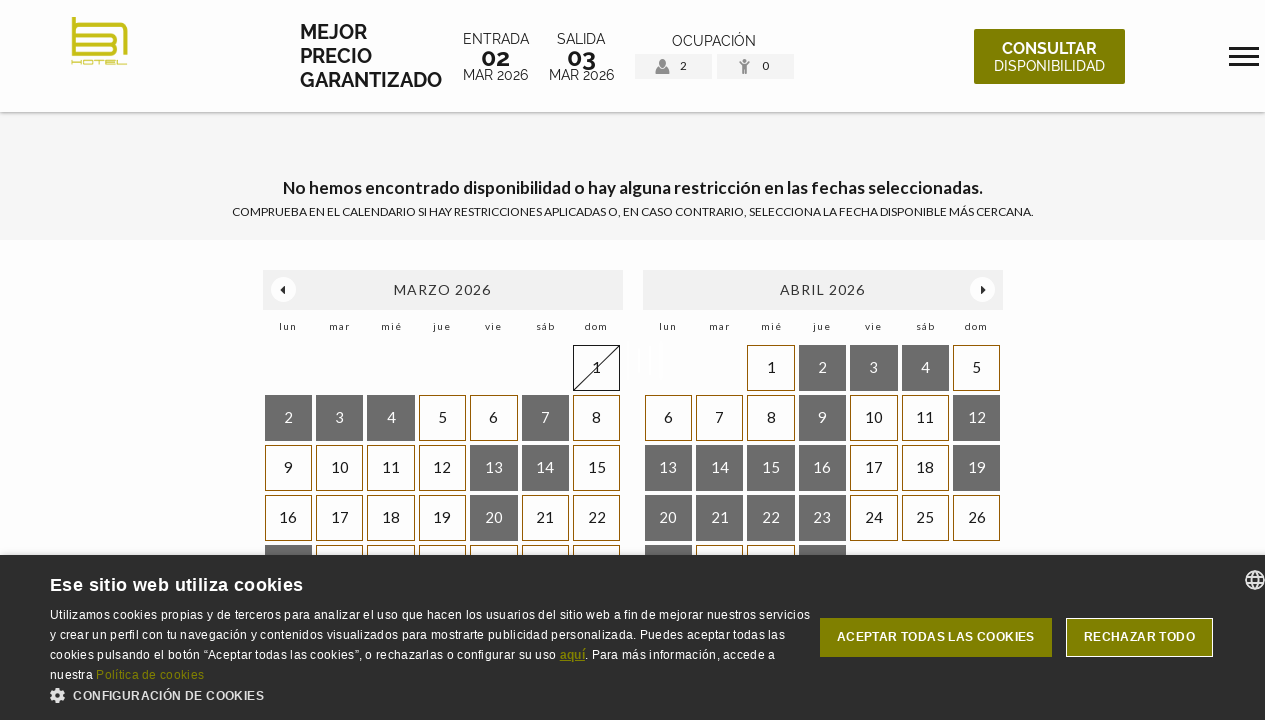

Selected first available day as check-in date at (442, 418) on .calendar.js-calendar >> nth=0 >> .calendar-days >> .calendar-day.calendar-day-n
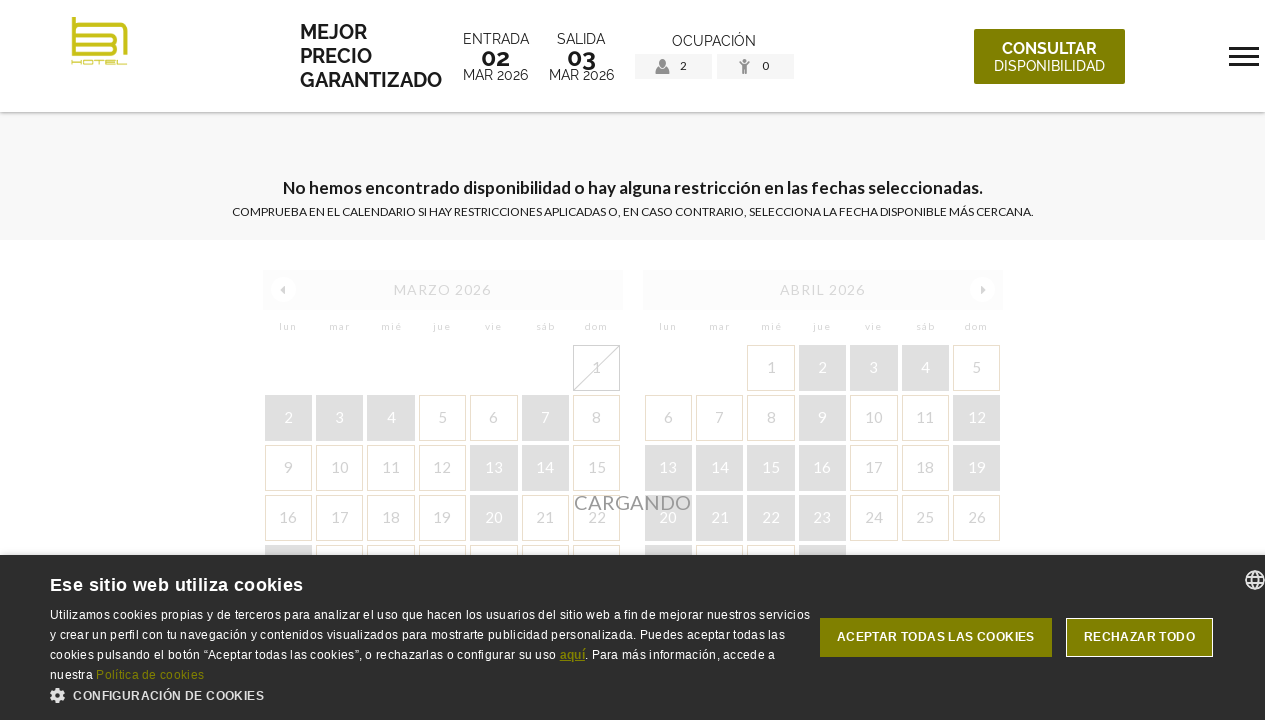

Calendar overlay disappeared after check-in selection
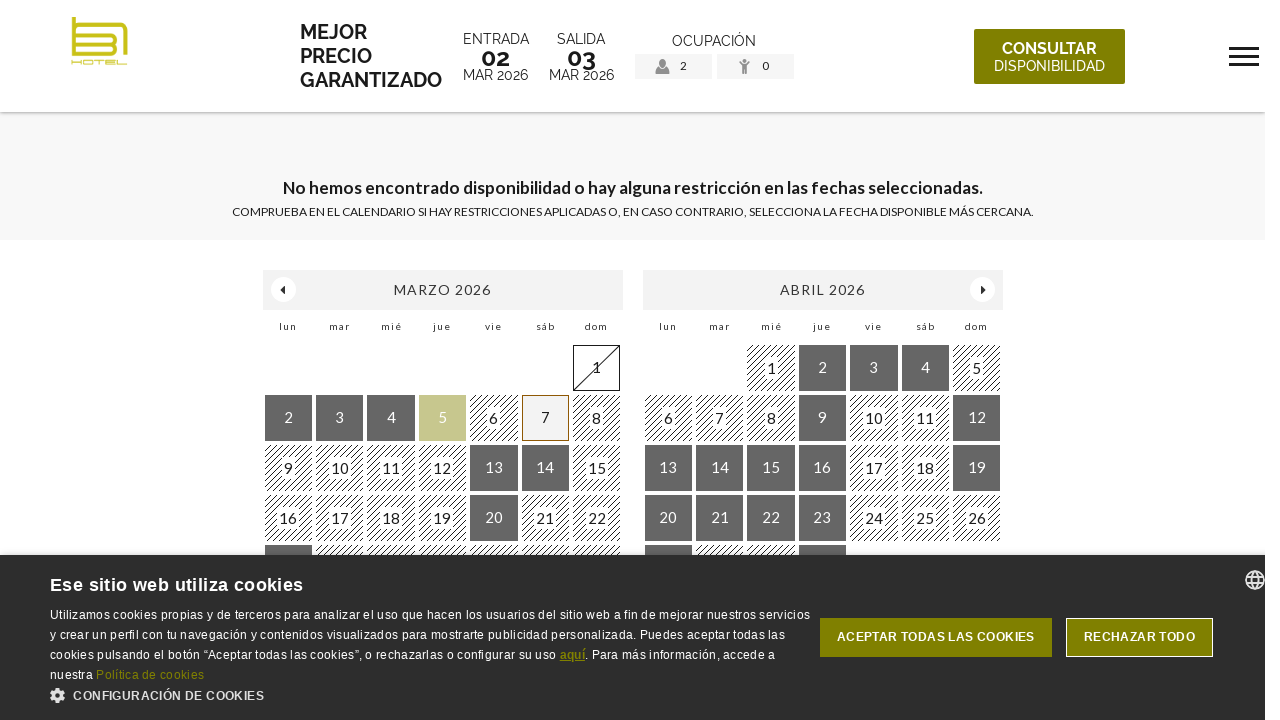

Selected first available day as check-out date at (545, 418) on .calendar.js-calendar >> nth=0 >> .calendar-days >> .calendar-day.calendar-day-n
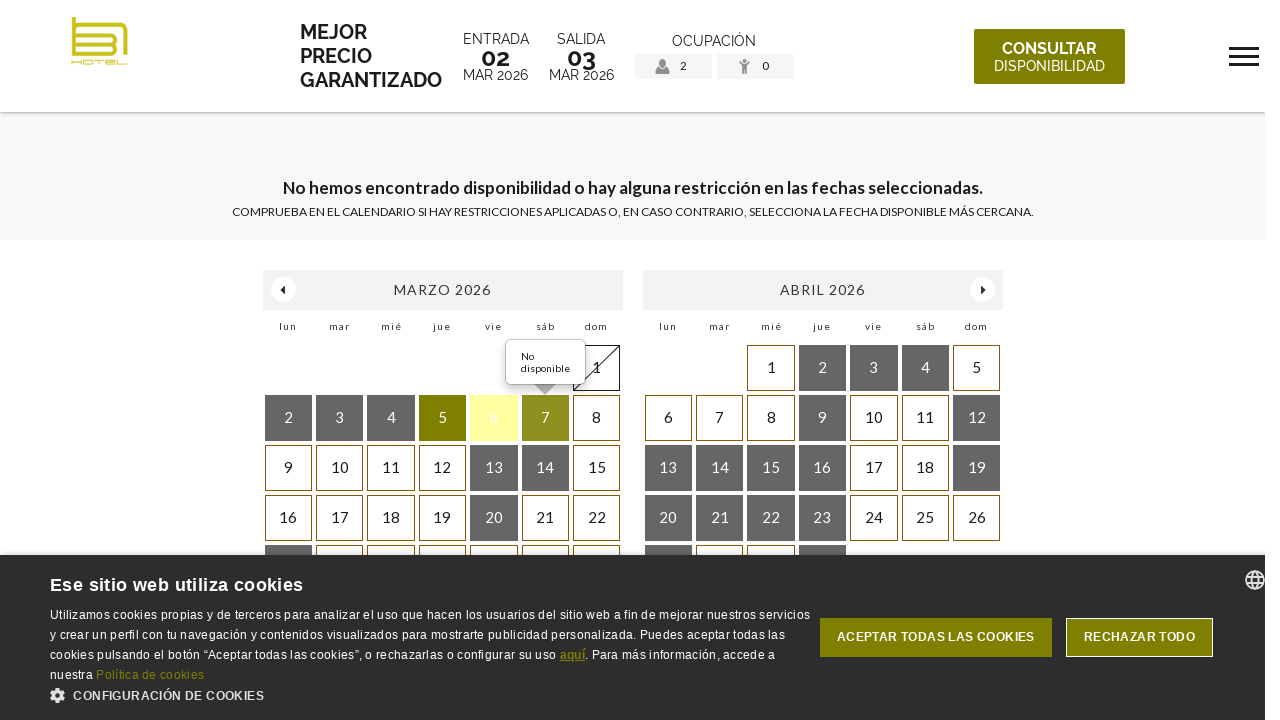

Booking form button became visible after date selection
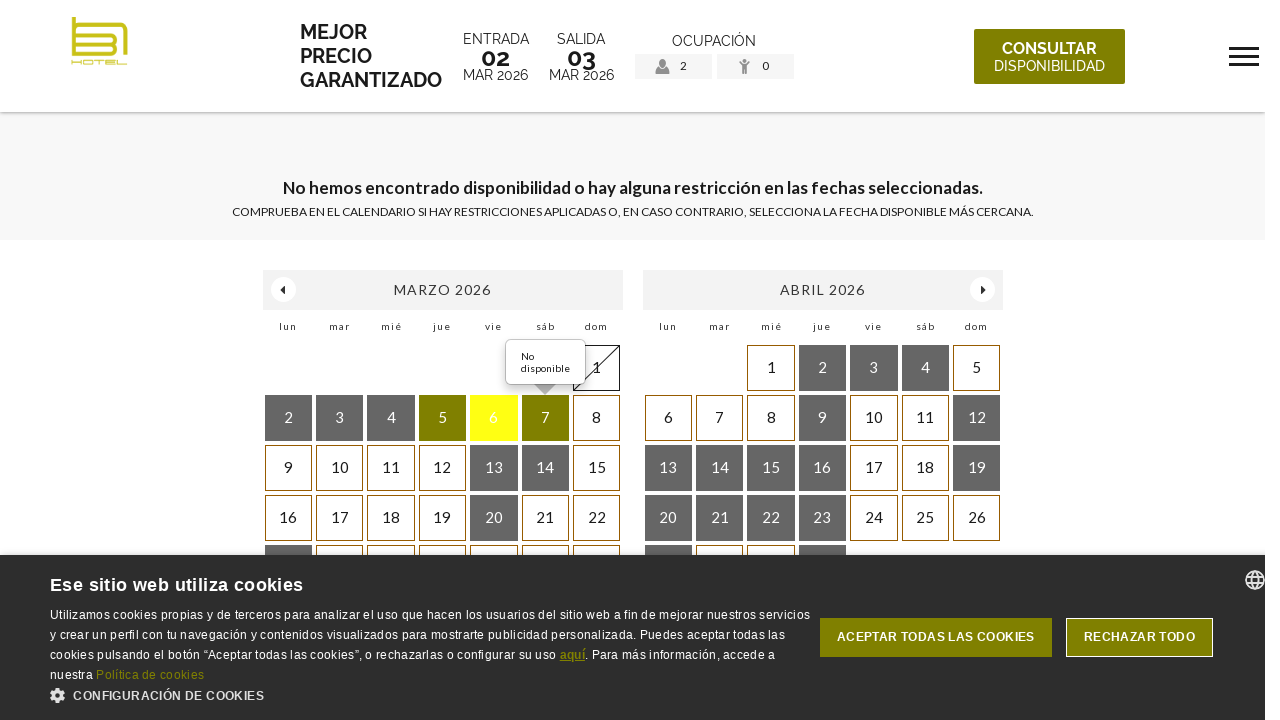

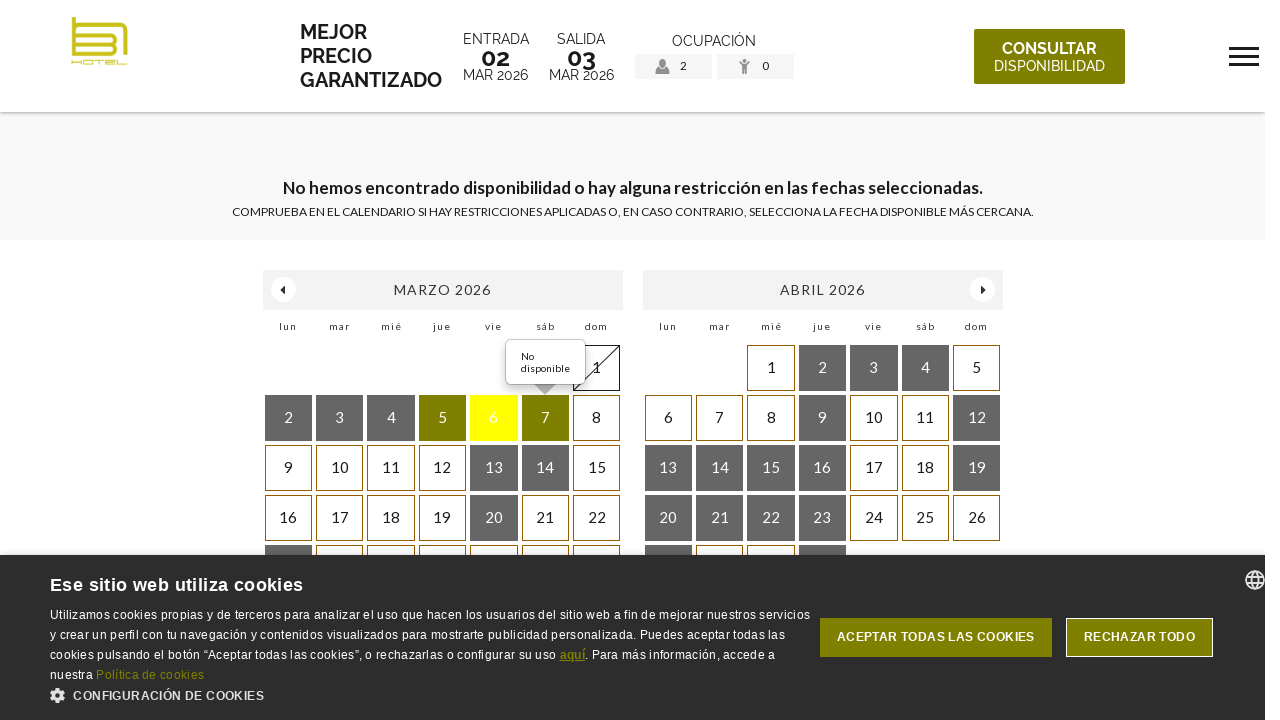